Tests various form fields including text input, password, textarea, and dropdown select, then navigates to index page and back

Starting URL: https://www.selenium.dev/selenium/web/web-form.html

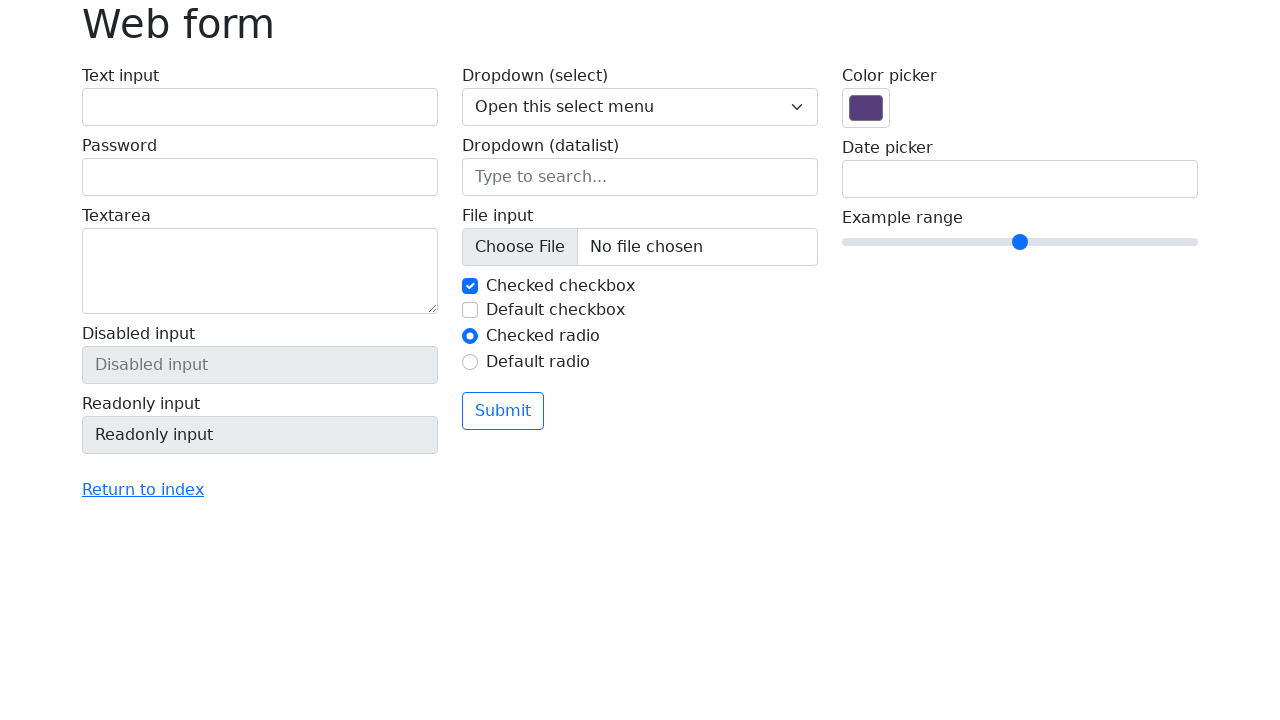

Filled text input field with 'test' on #my-text-id
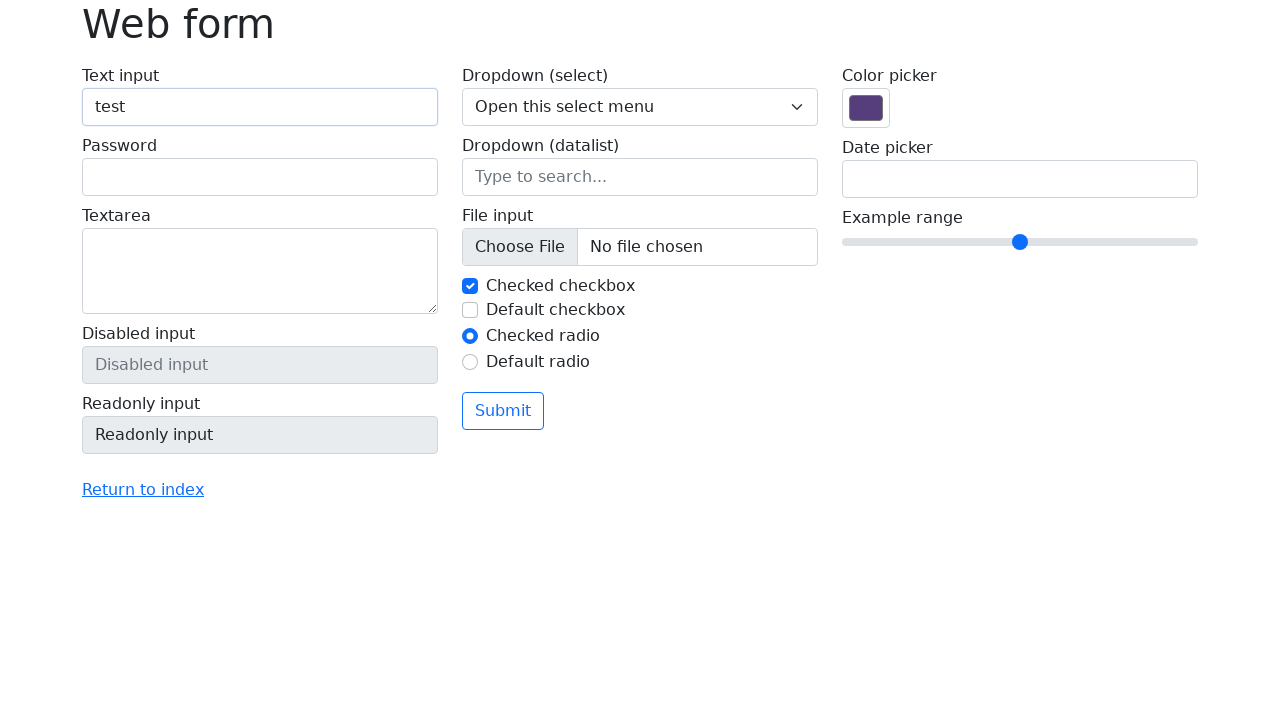

Filled password input field with '12345678' on label:nth-of-type(2) input
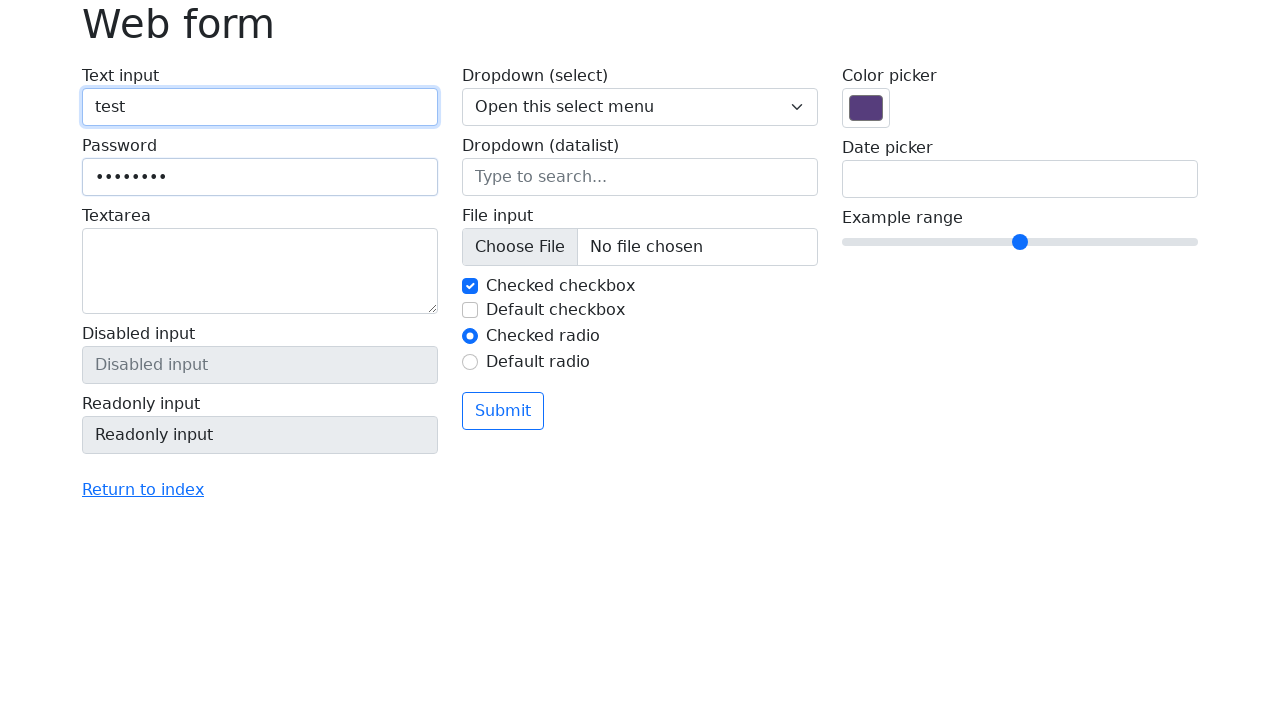

Filled textarea with 'This is a test text for text area' on label:nth-of-type(3) textarea
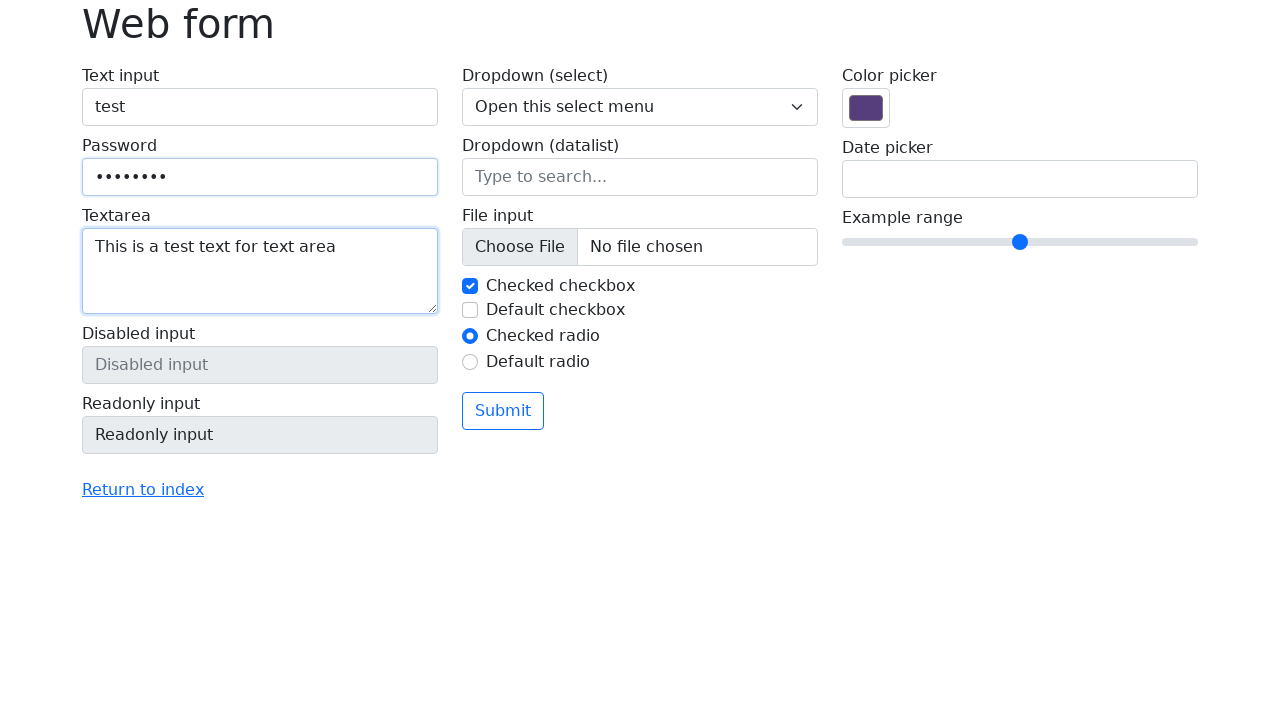

Clicked 'Return to index' link at (143, 490) on text=Return to index
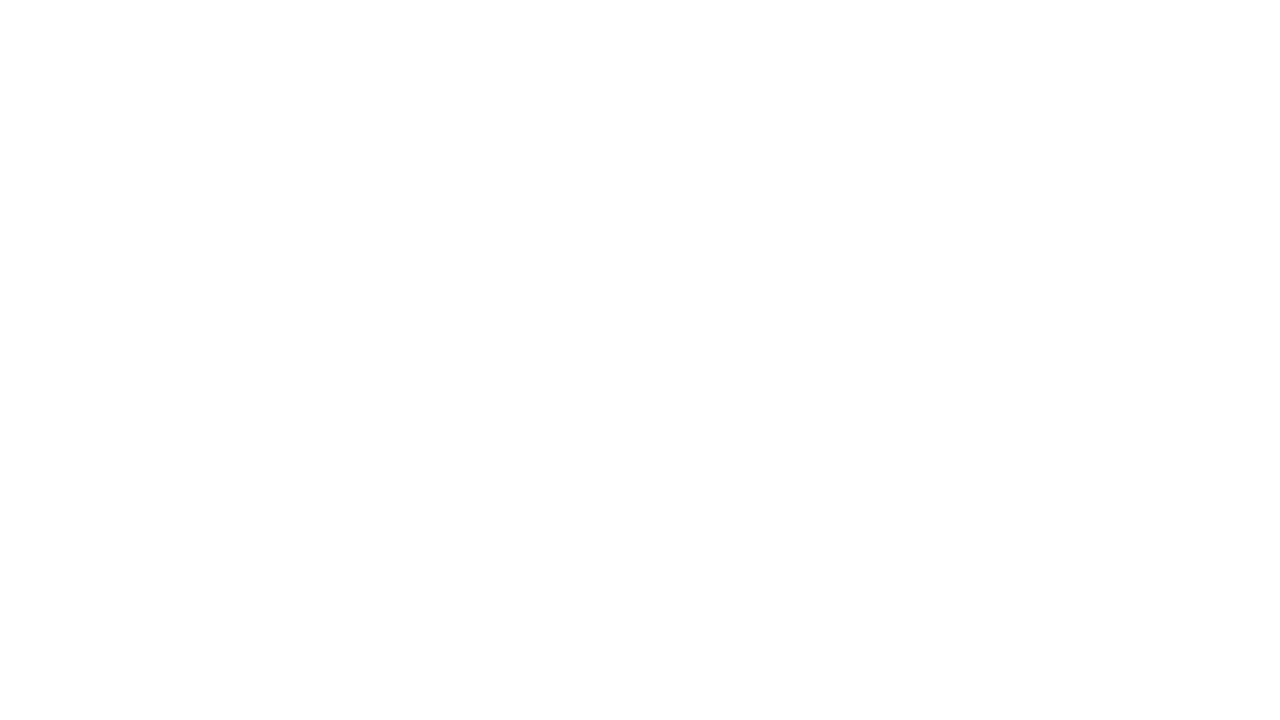

Navigated to index page and waited for URL to load
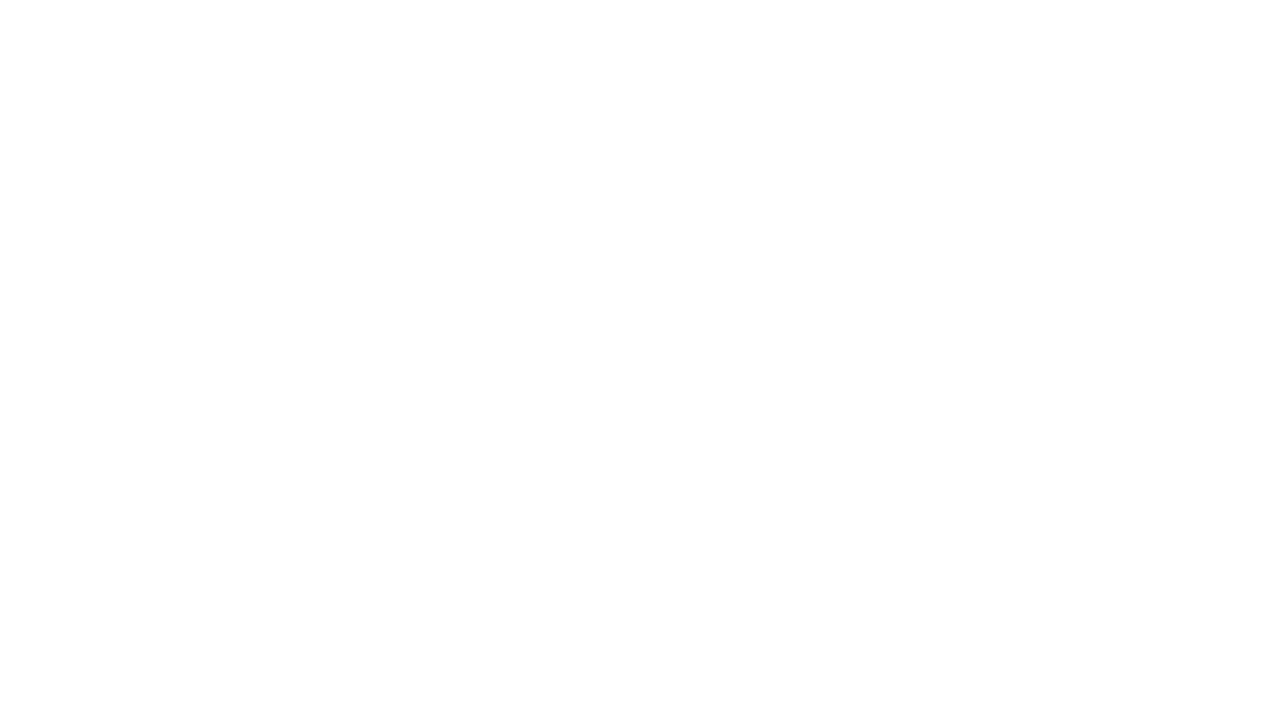

Navigated back to web-form.html
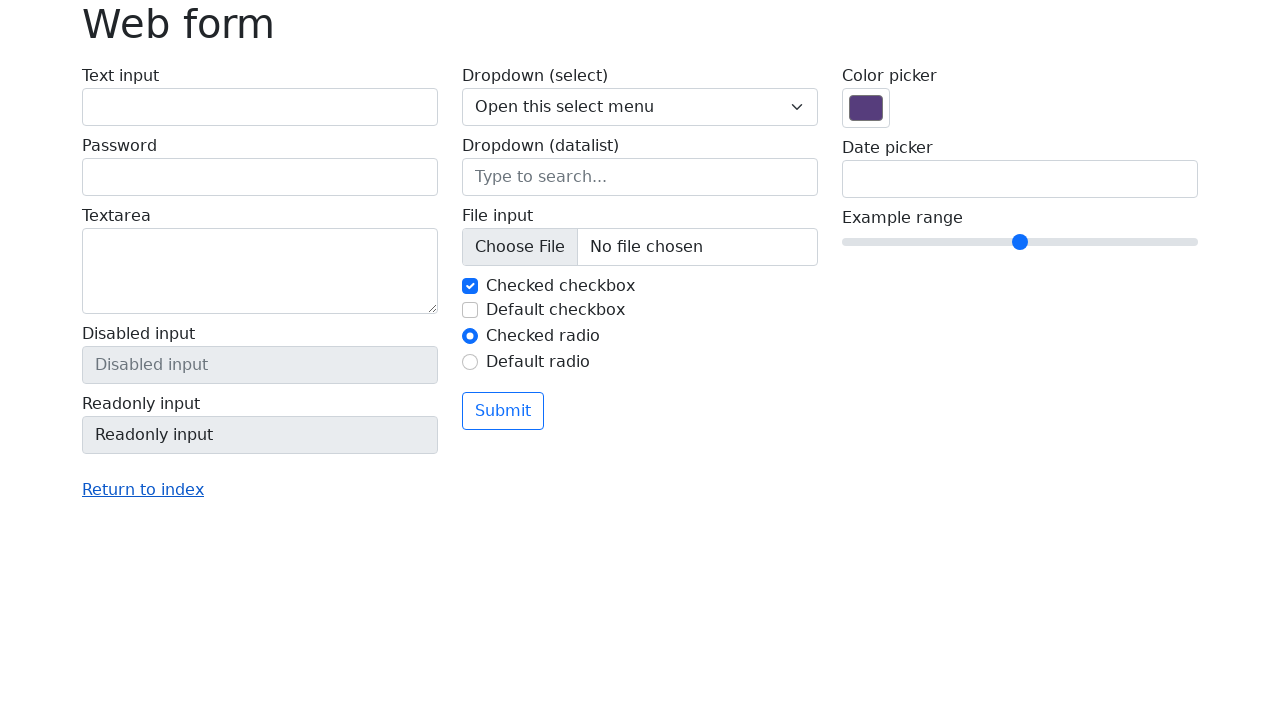

Selected option '1' from dropdown on select[name='my-select']
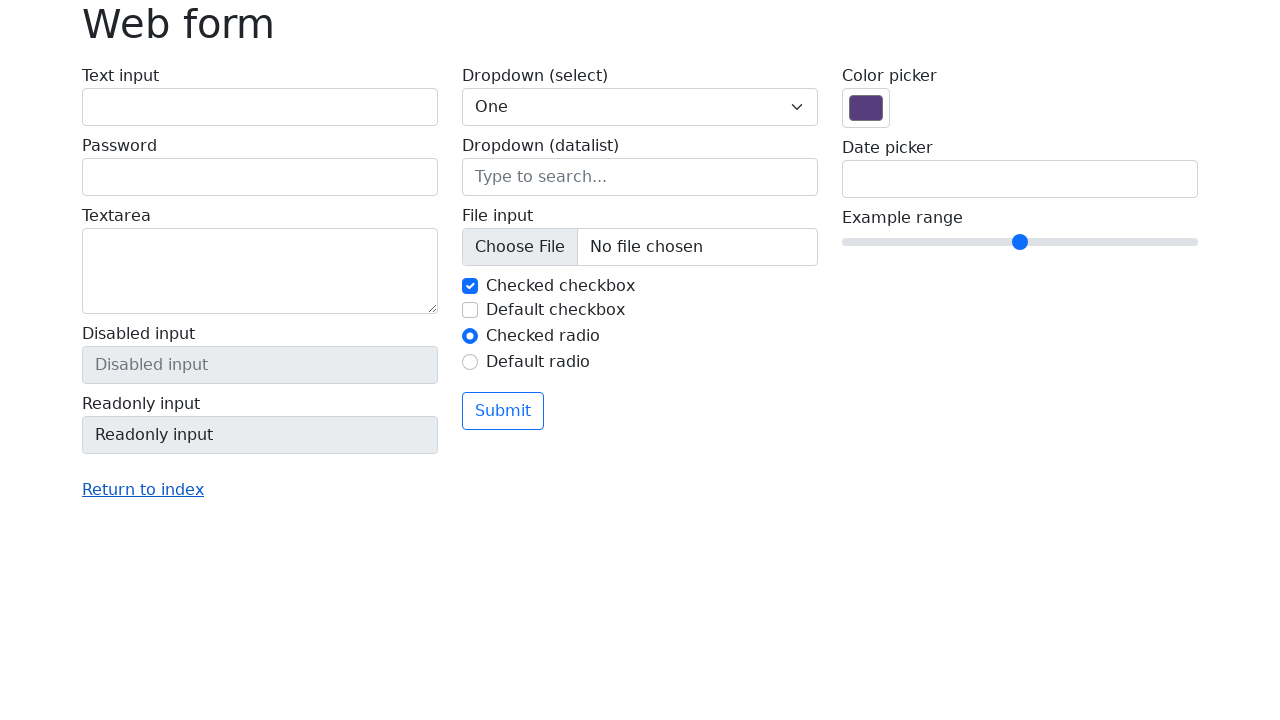

Selected option '2' from dropdown on select[name='my-select']
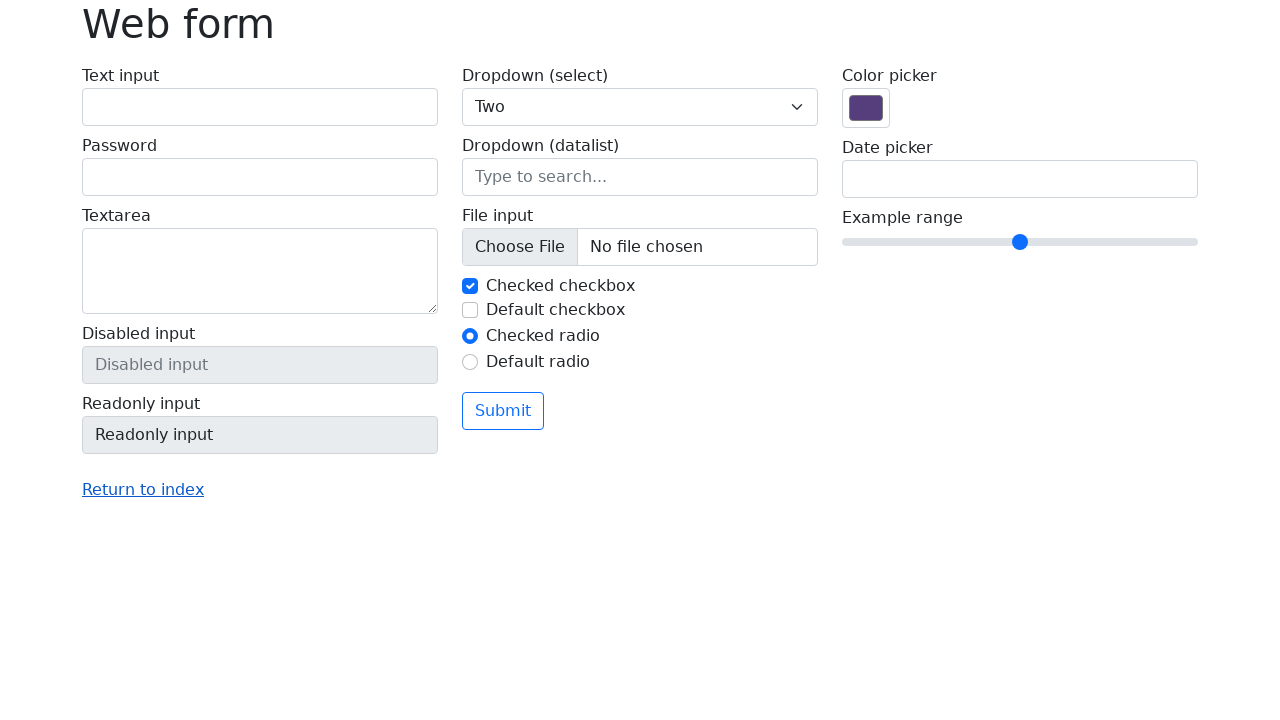

Selected option '3' from dropdown on select[name='my-select']
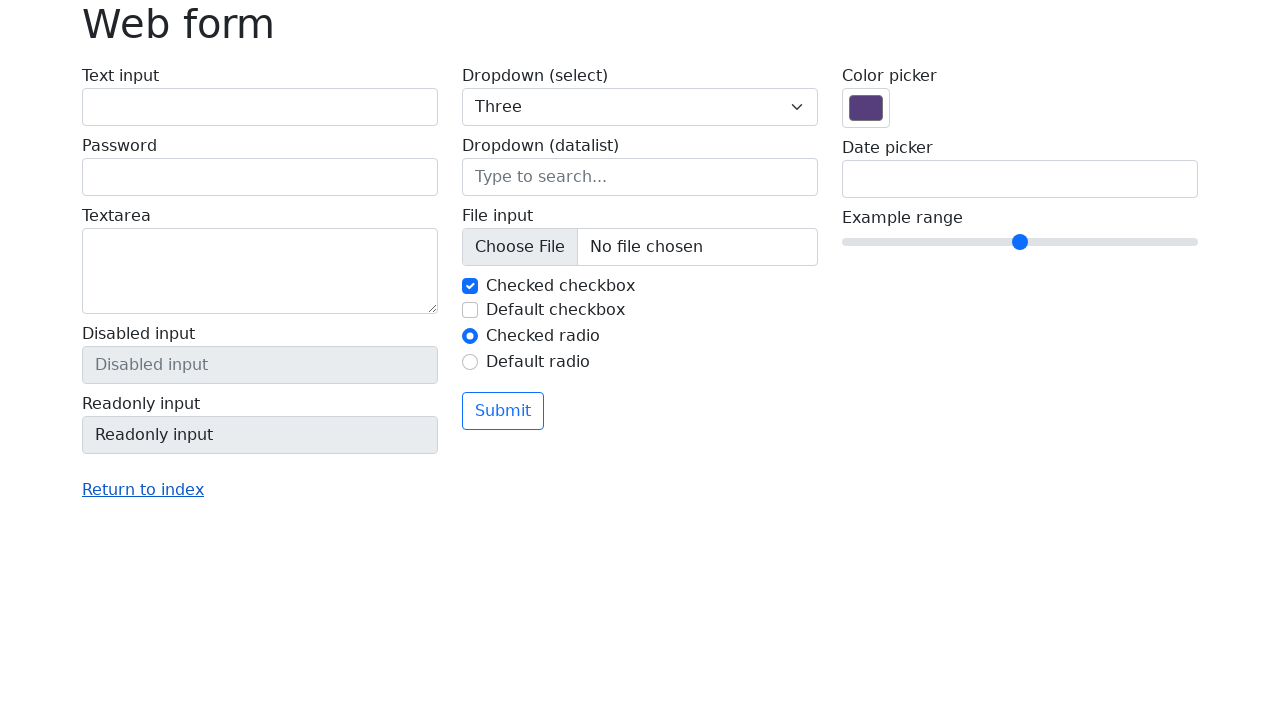

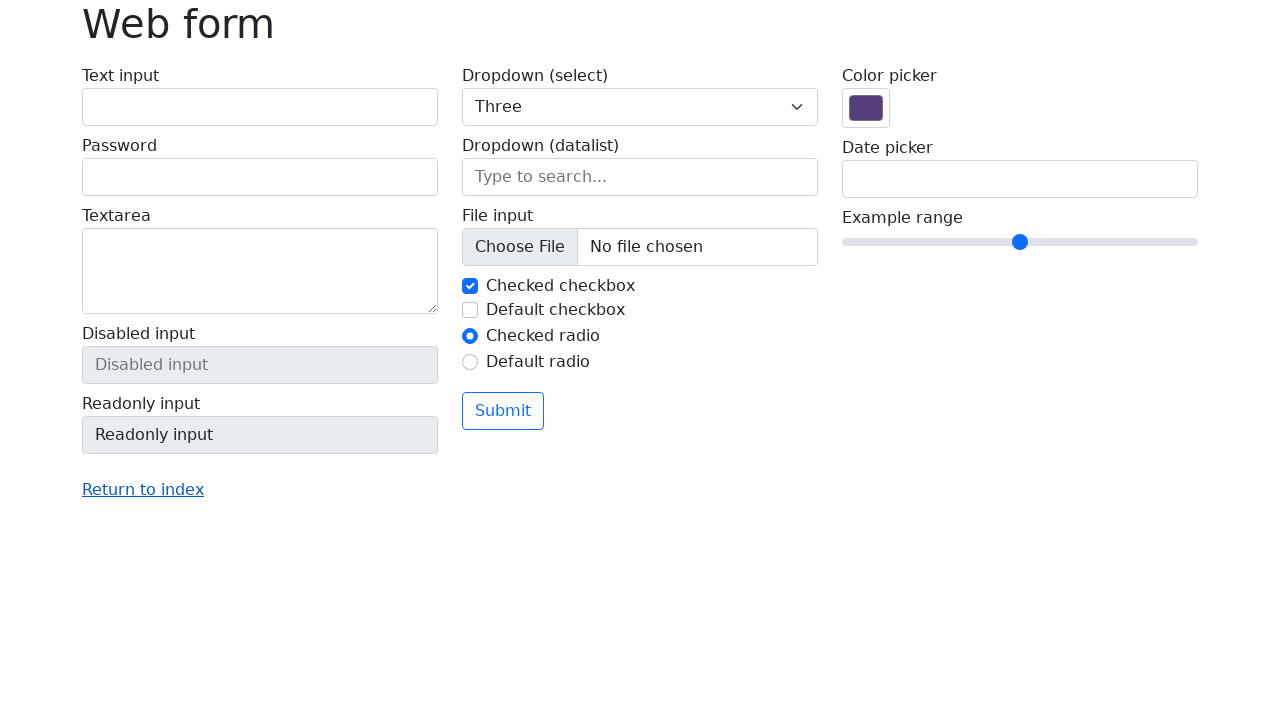